Tests the calculator multiplication functionality by entering multiplication expressions and verifying the result

Starting URL: https://www.calculadoraonline.com.br/basica

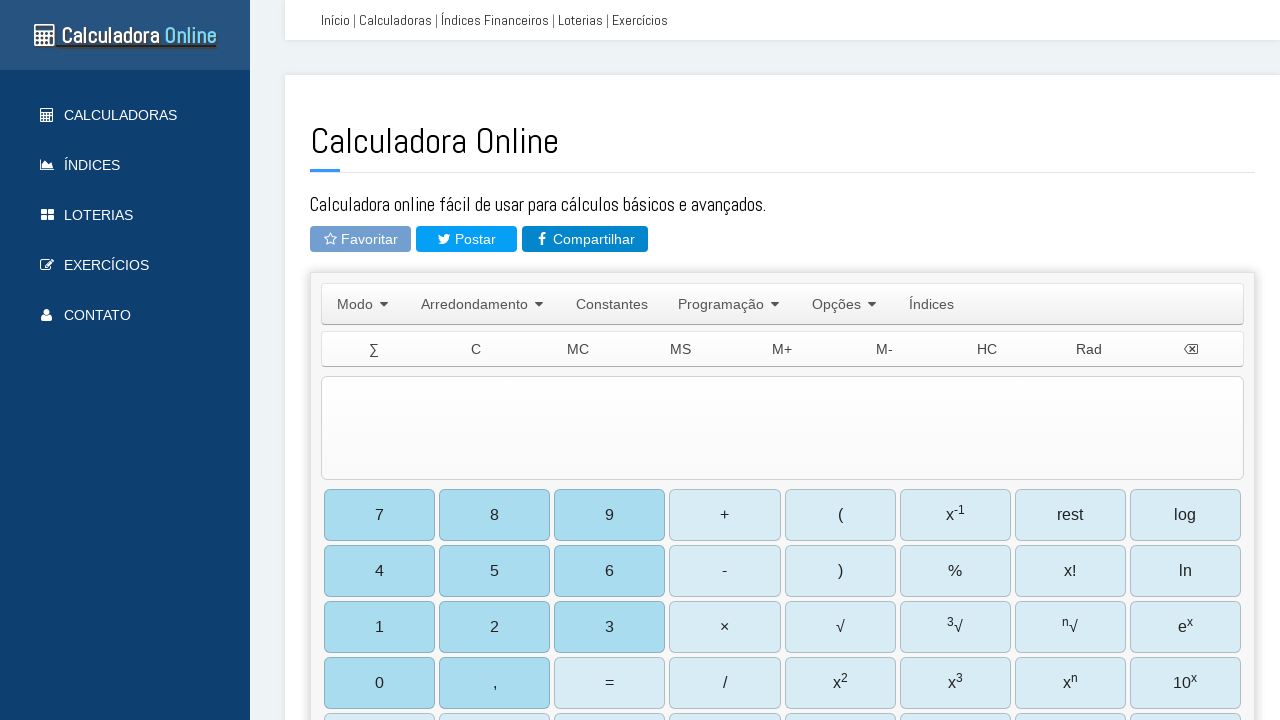

Located calculator input field
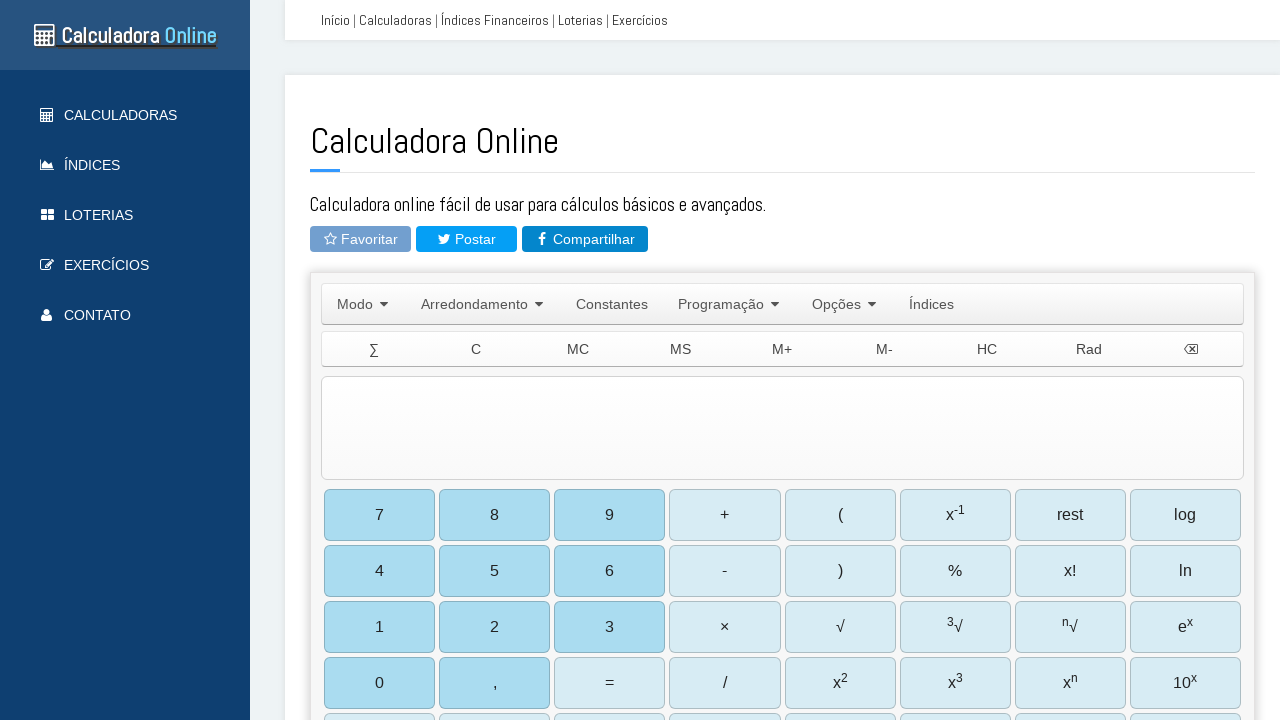

Filled calculator input with '12*5' on #TIExp
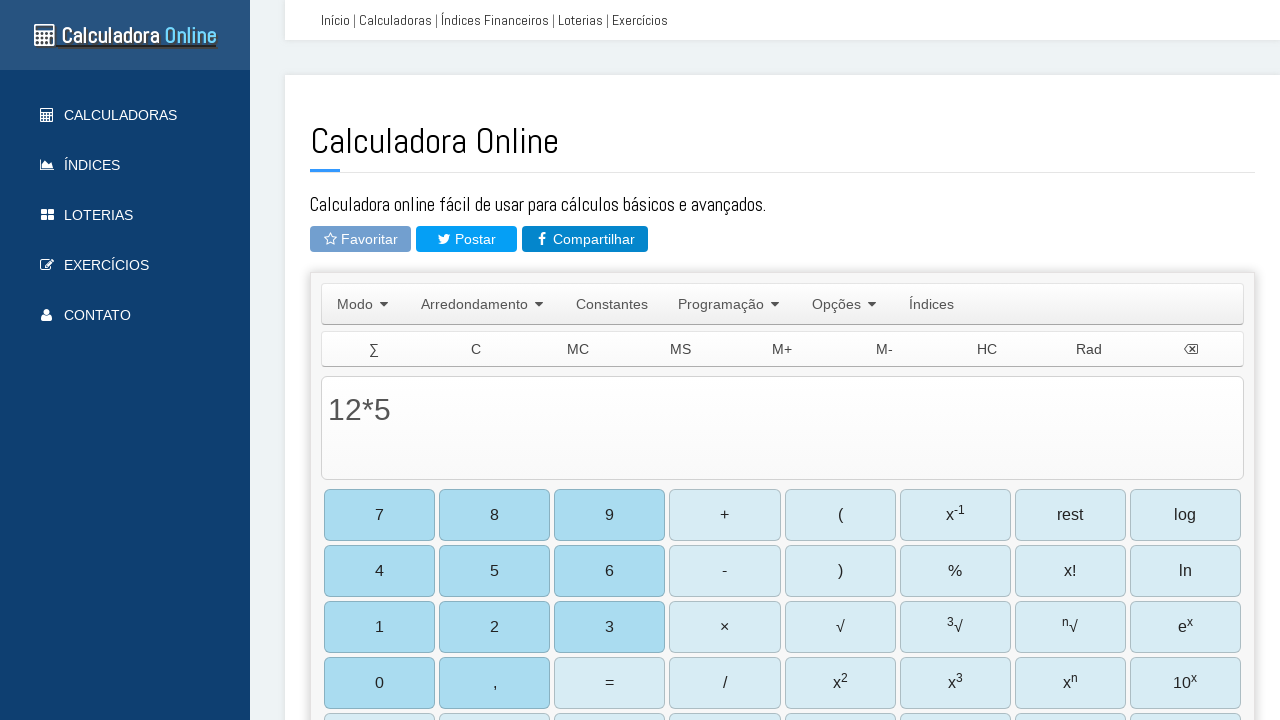

Clicked equals button to calculate 12*5 at (610, 683) on #b27
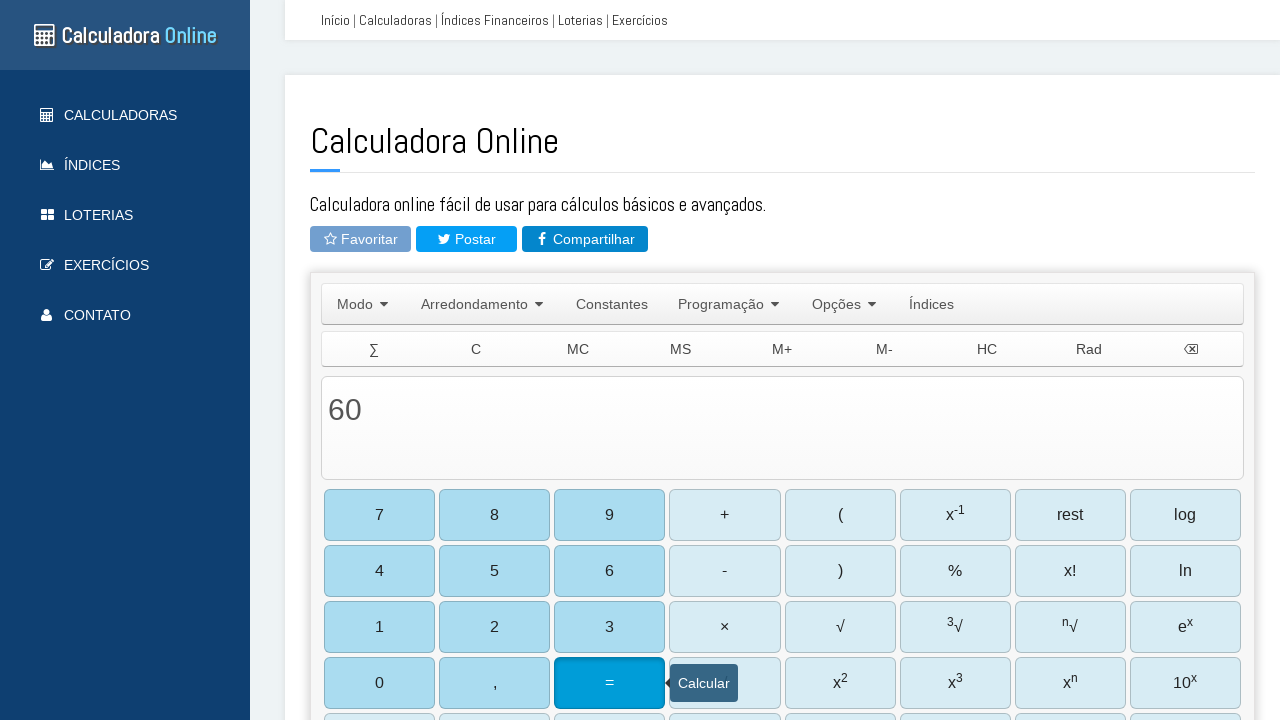

Waited 500ms for calculation result
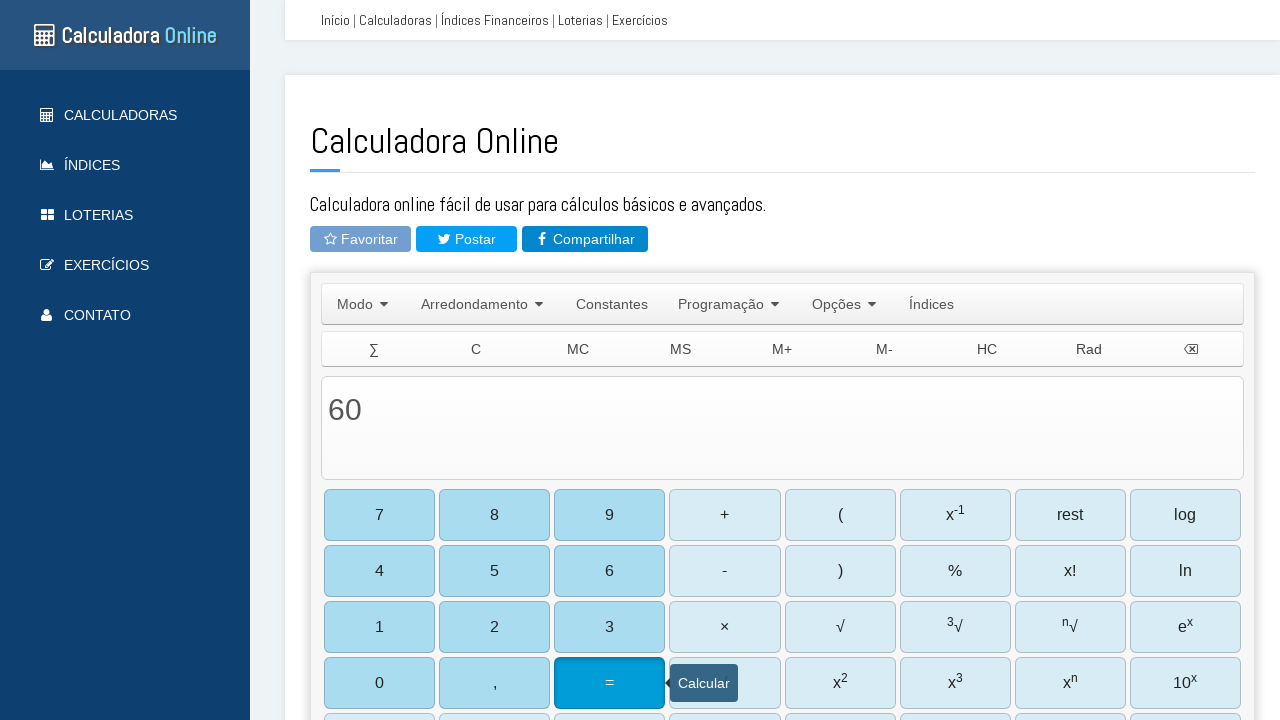

Cleared calculator input field on #TIExp
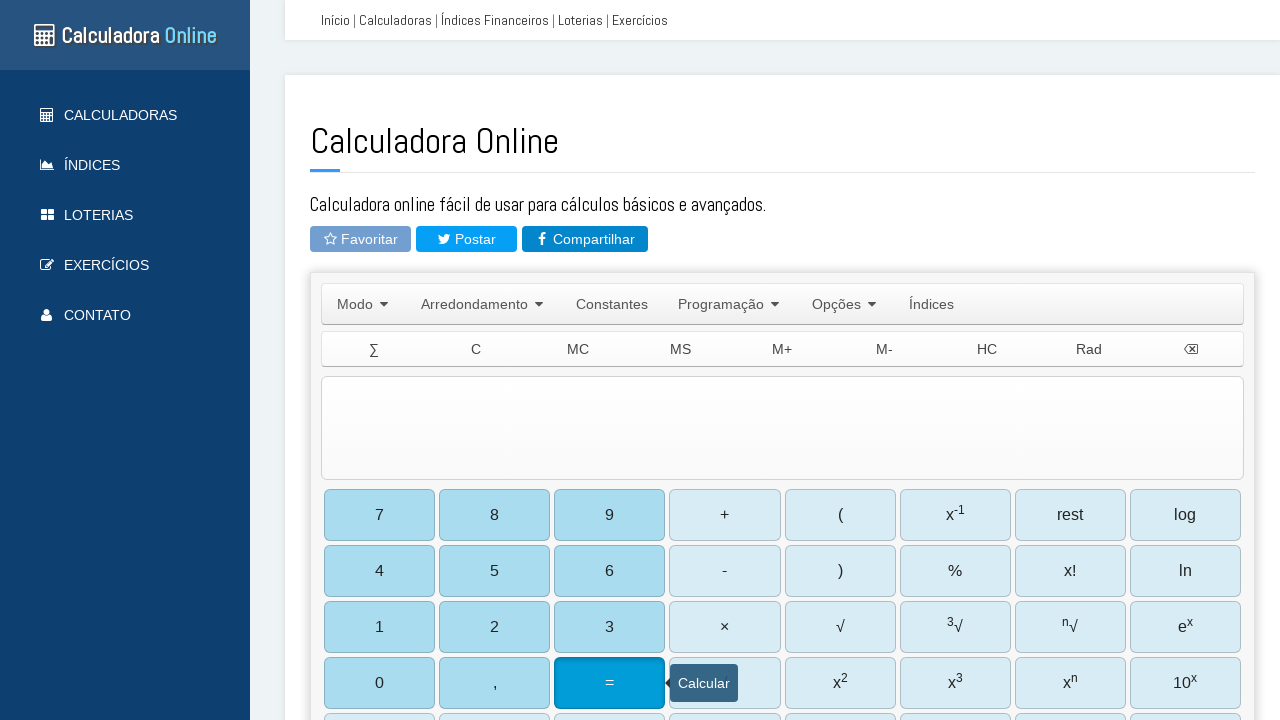

Filled calculator input with '9*11' on #TIExp
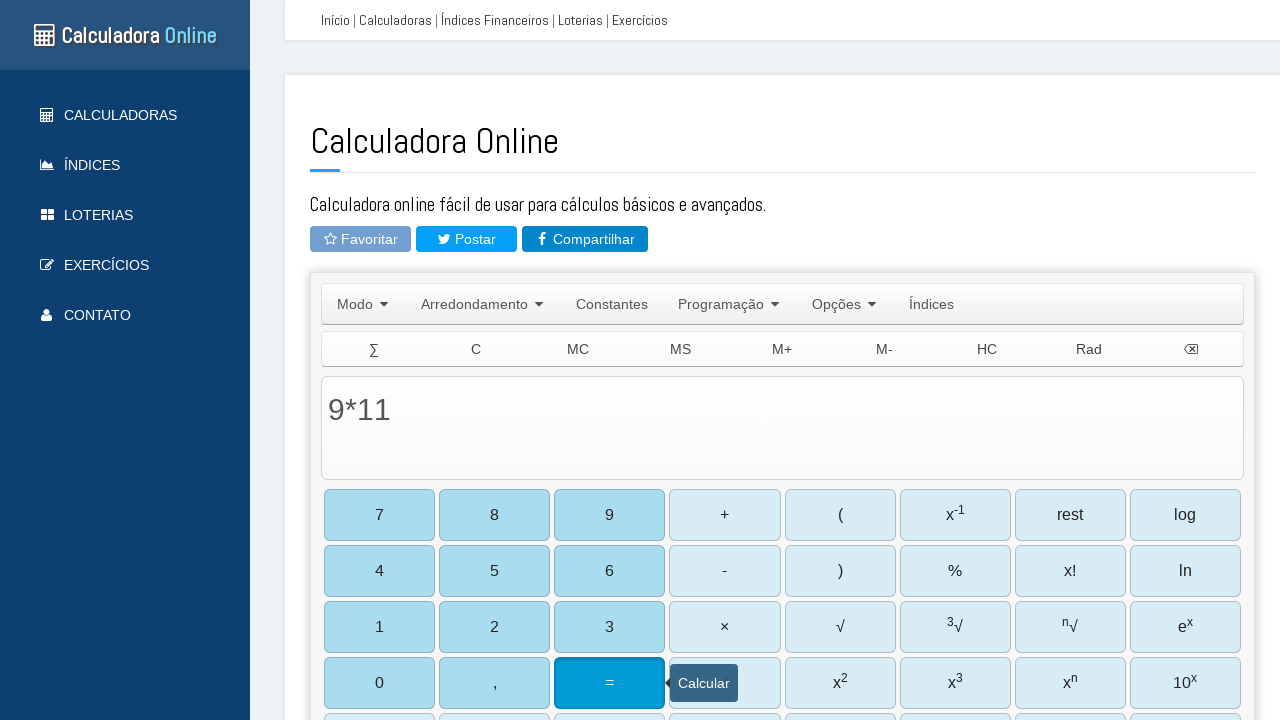

Clicked equals button to calculate 9*11 at (610, 683) on #b27
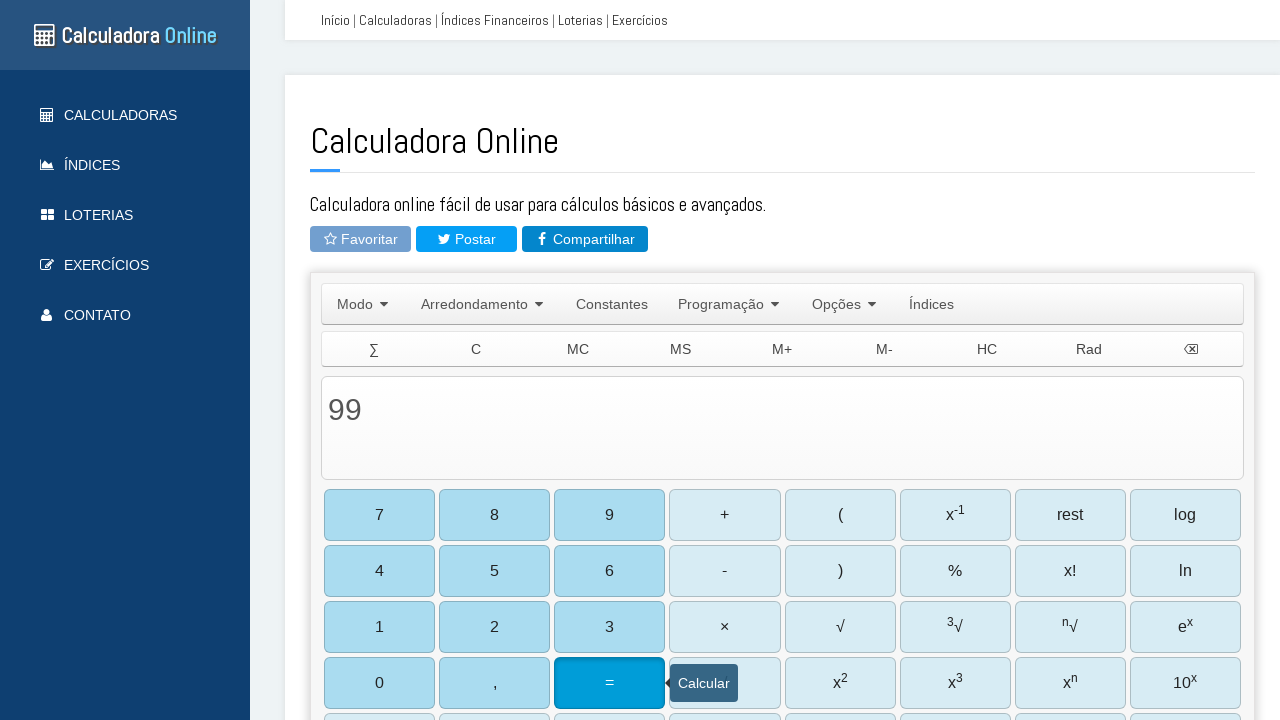

Waited 500ms for calculation result
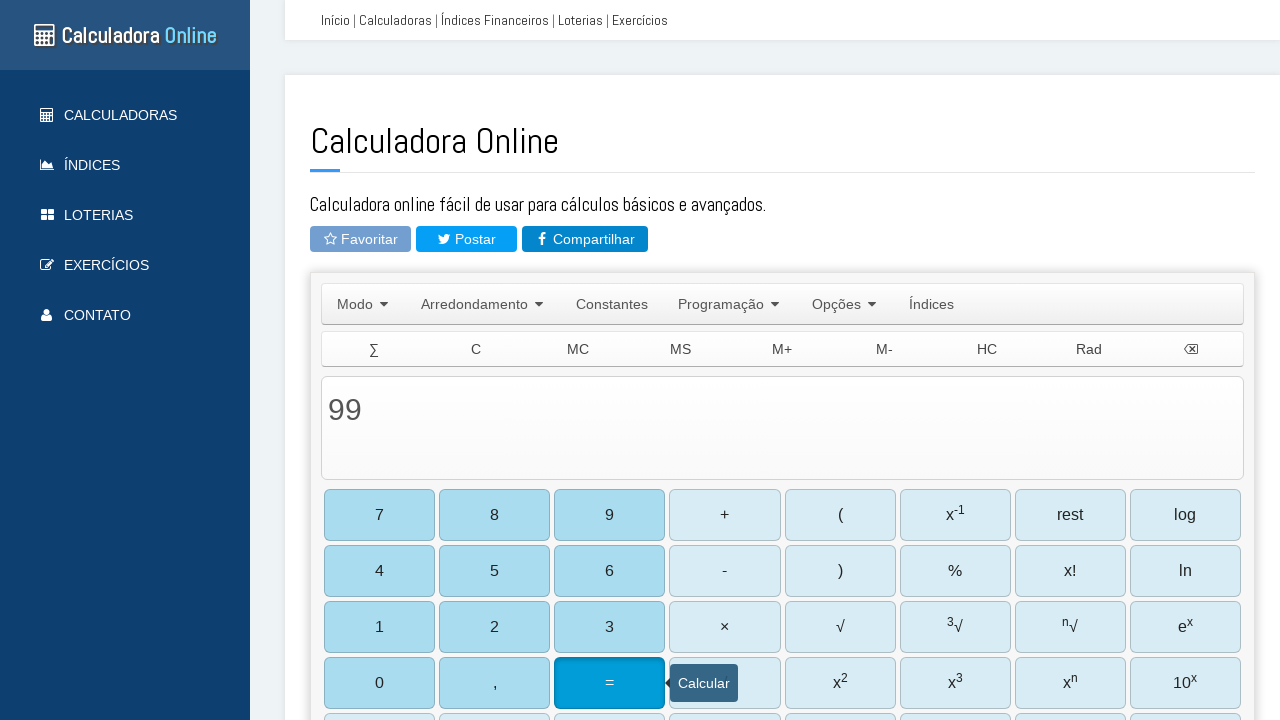

Cleared calculator input field on #TIExp
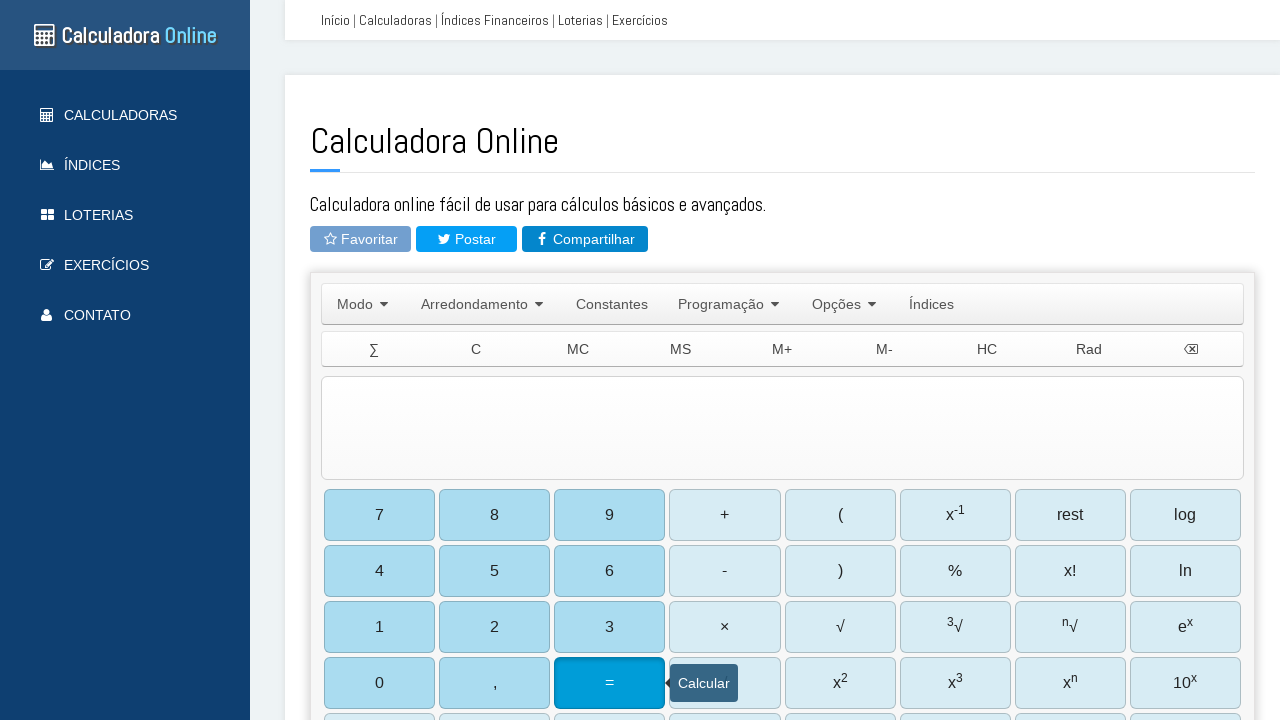

Filled calculator input with '25*4' on #TIExp
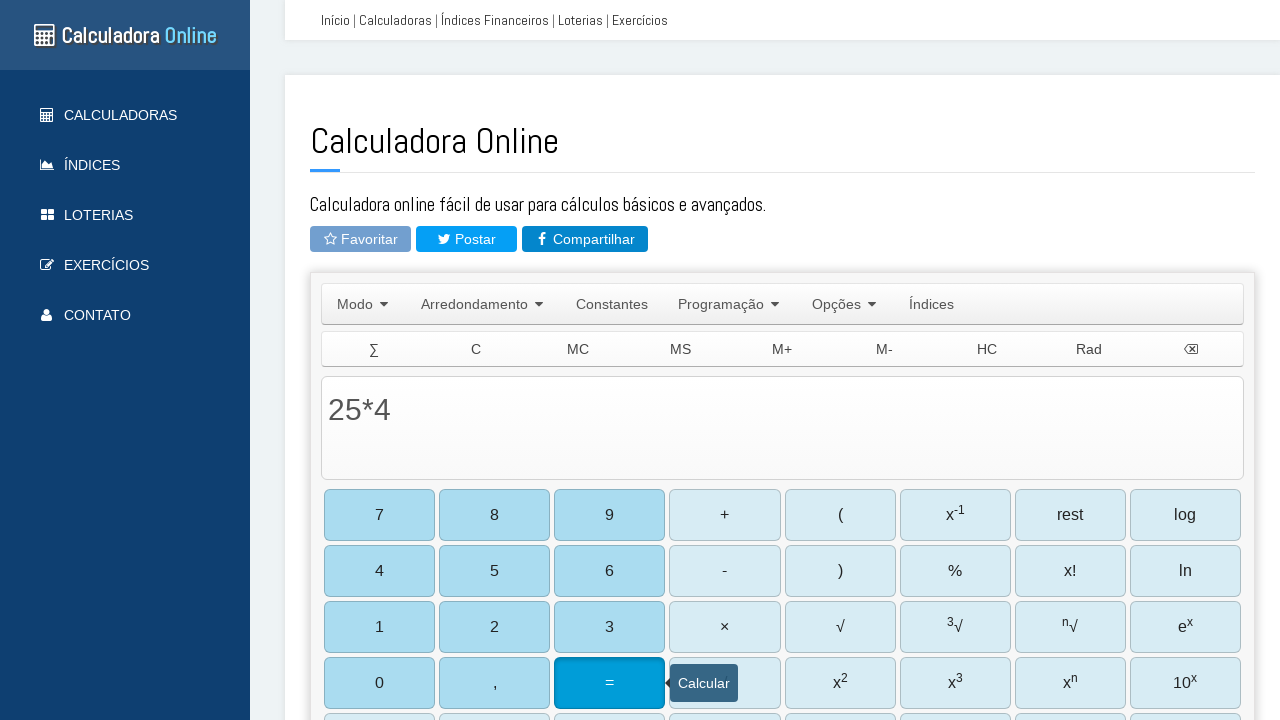

Clicked equals button to calculate 25*4 at (610, 683) on #b27
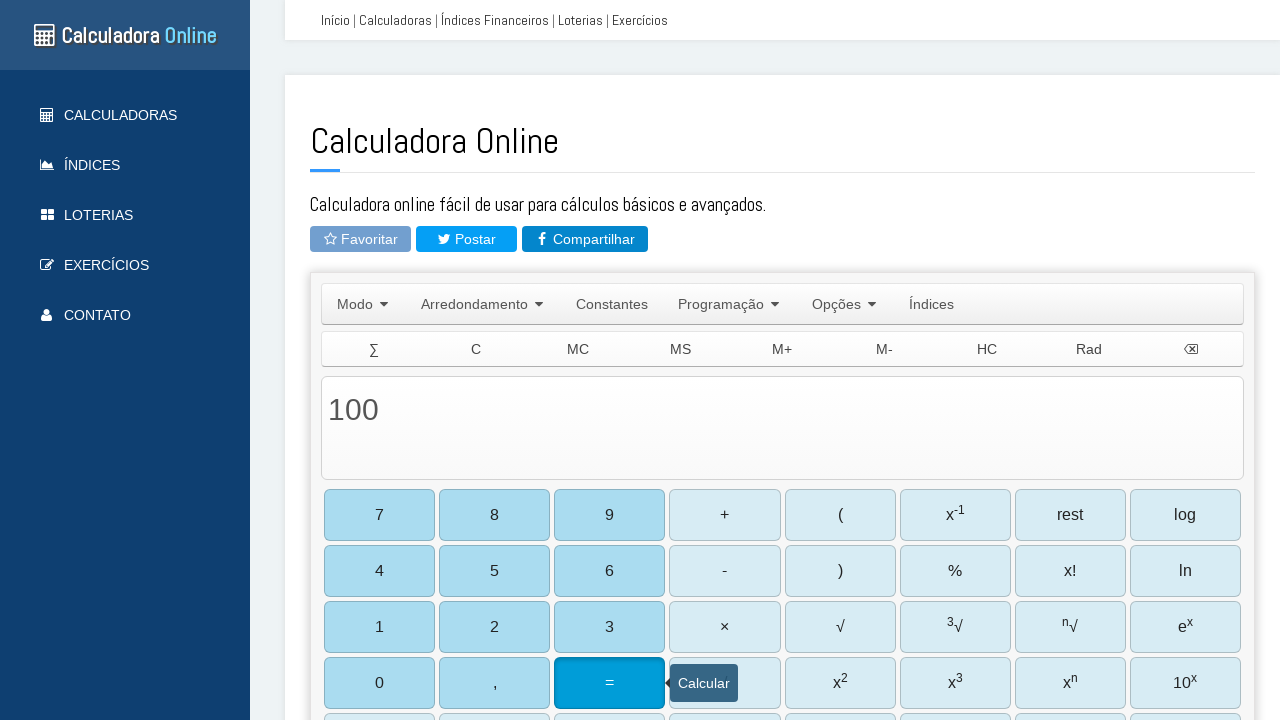

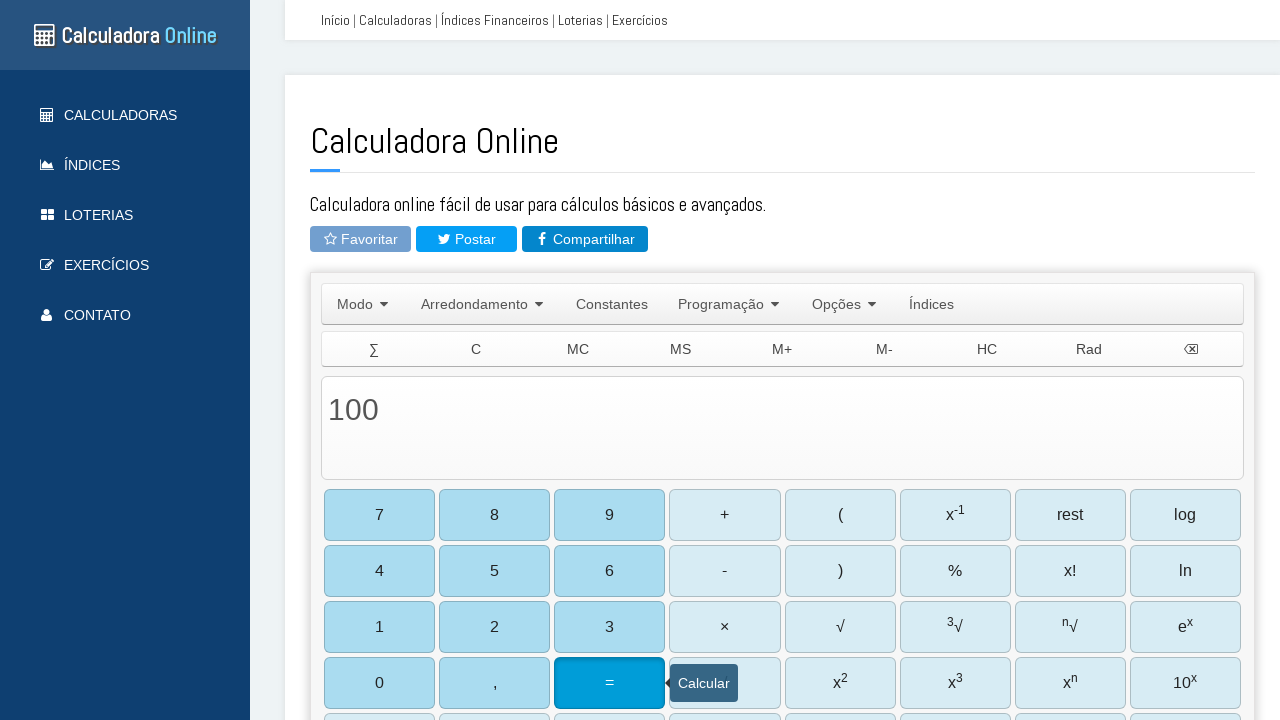